Tests that edits are saved when the input loses focus (blur event)

Starting URL: https://demo.playwright.dev/todomvc

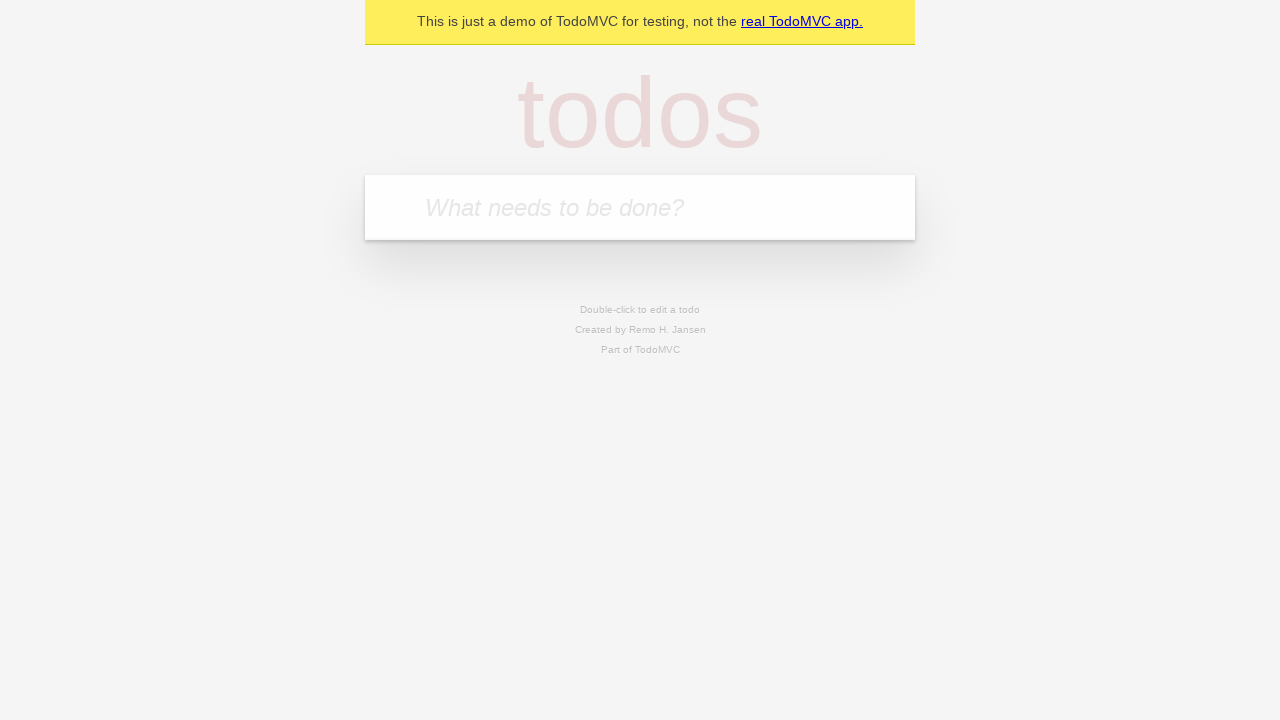

Filled todo input with 'buy some cheese' on internal:attr=[placeholder="What needs to be done?"i]
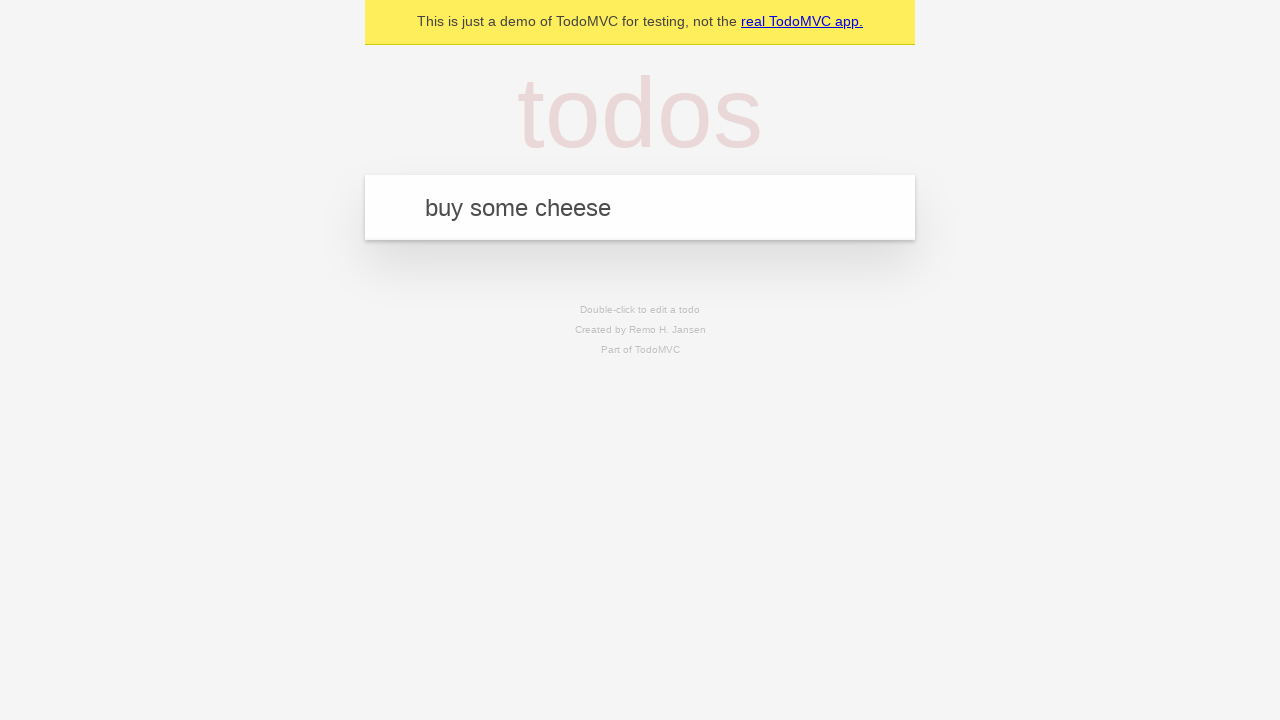

Pressed Enter to create todo 'buy some cheese' on internal:attr=[placeholder="What needs to be done?"i]
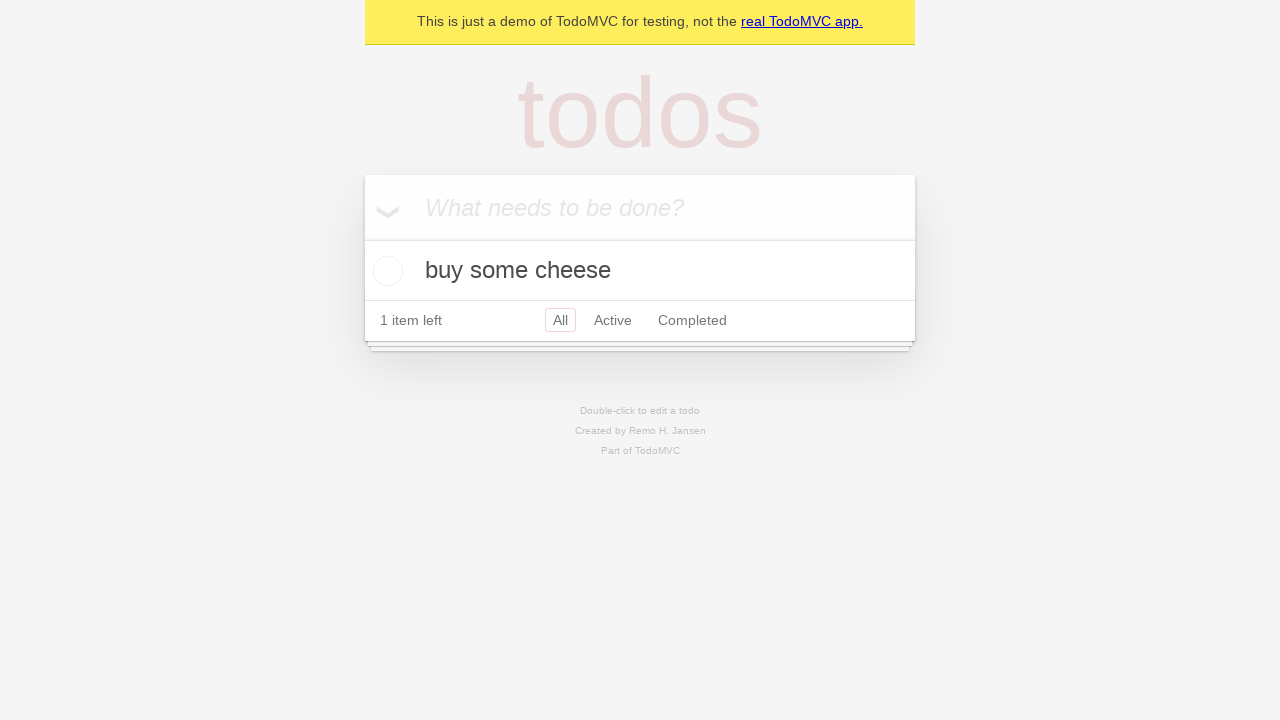

Filled todo input with 'feed the cat' on internal:attr=[placeholder="What needs to be done?"i]
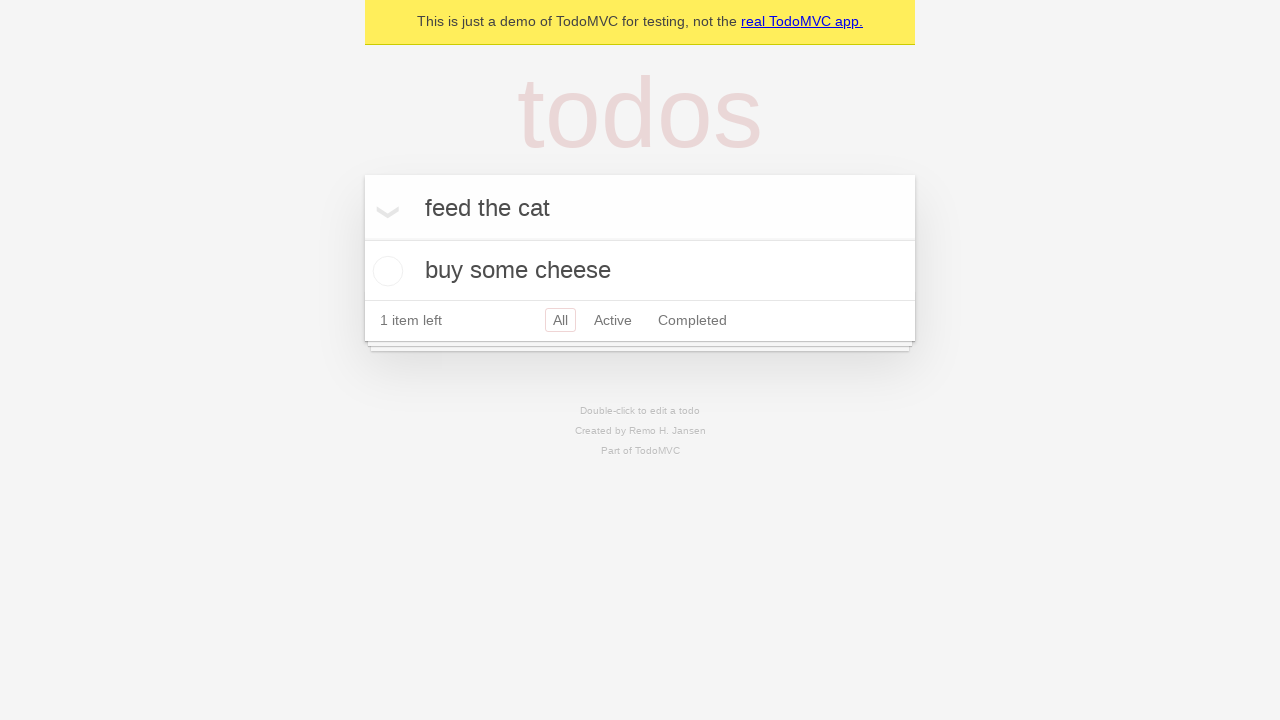

Pressed Enter to create todo 'feed the cat' on internal:attr=[placeholder="What needs to be done?"i]
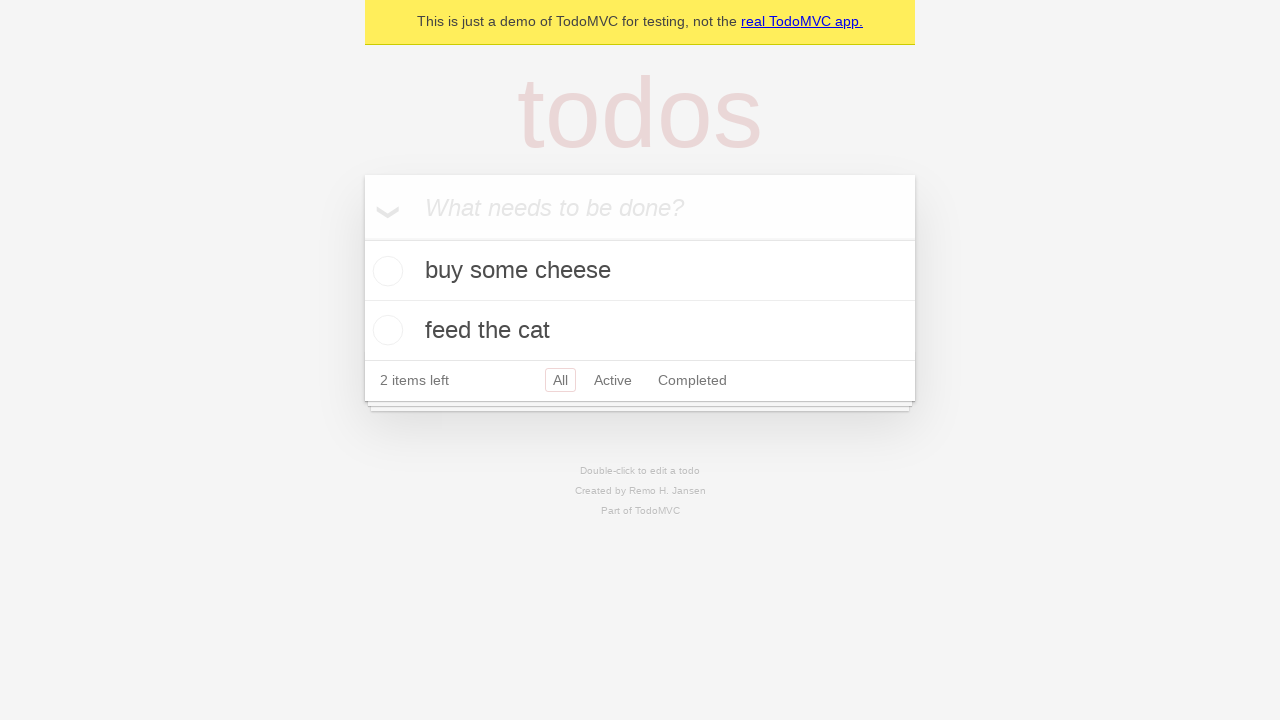

Filled todo input with 'book a doctors appointment' on internal:attr=[placeholder="What needs to be done?"i]
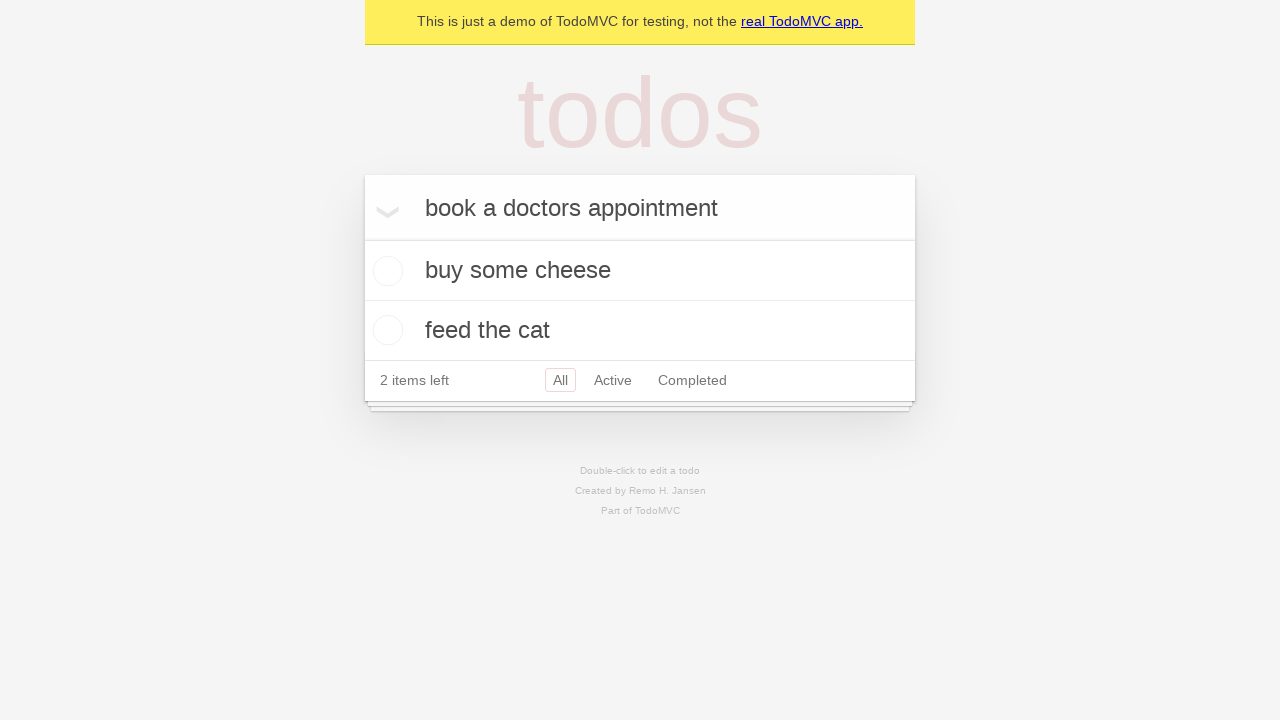

Pressed Enter to create todo 'book a doctors appointment' on internal:attr=[placeholder="What needs to be done?"i]
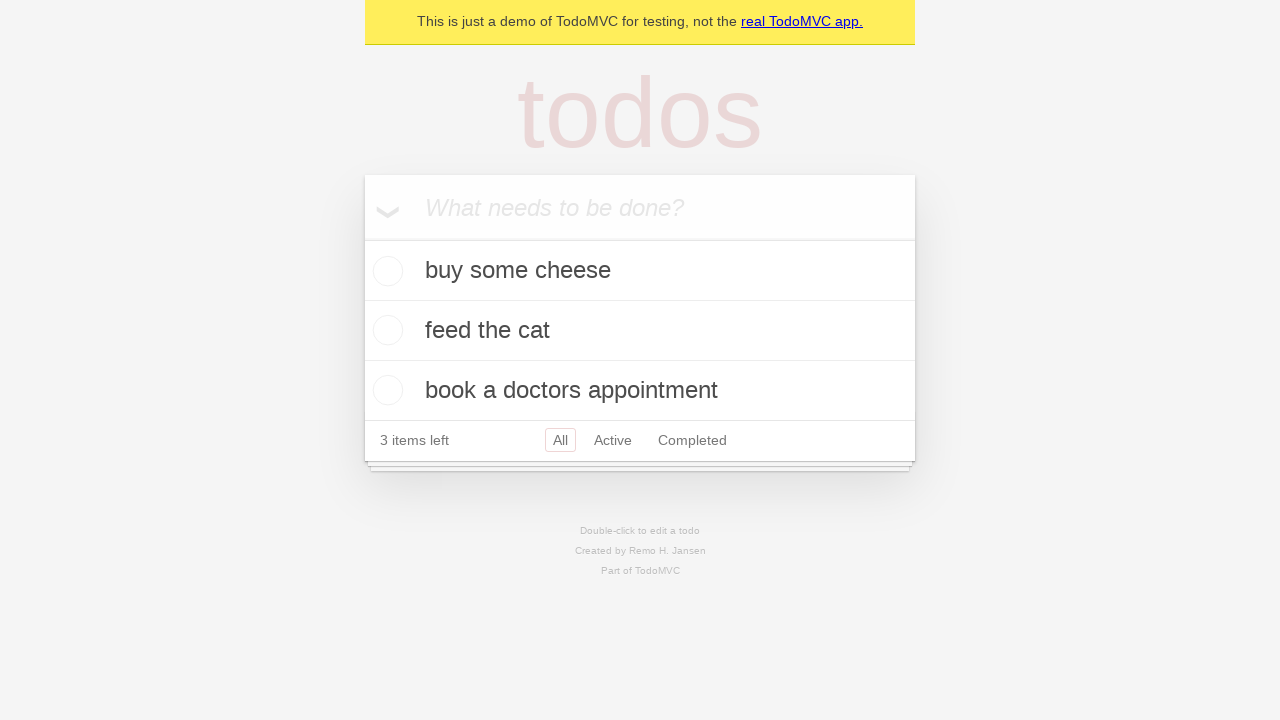

Double-clicked second todo to enter edit mode at (640, 331) on internal:testid=[data-testid="todo-item"s] >> nth=1
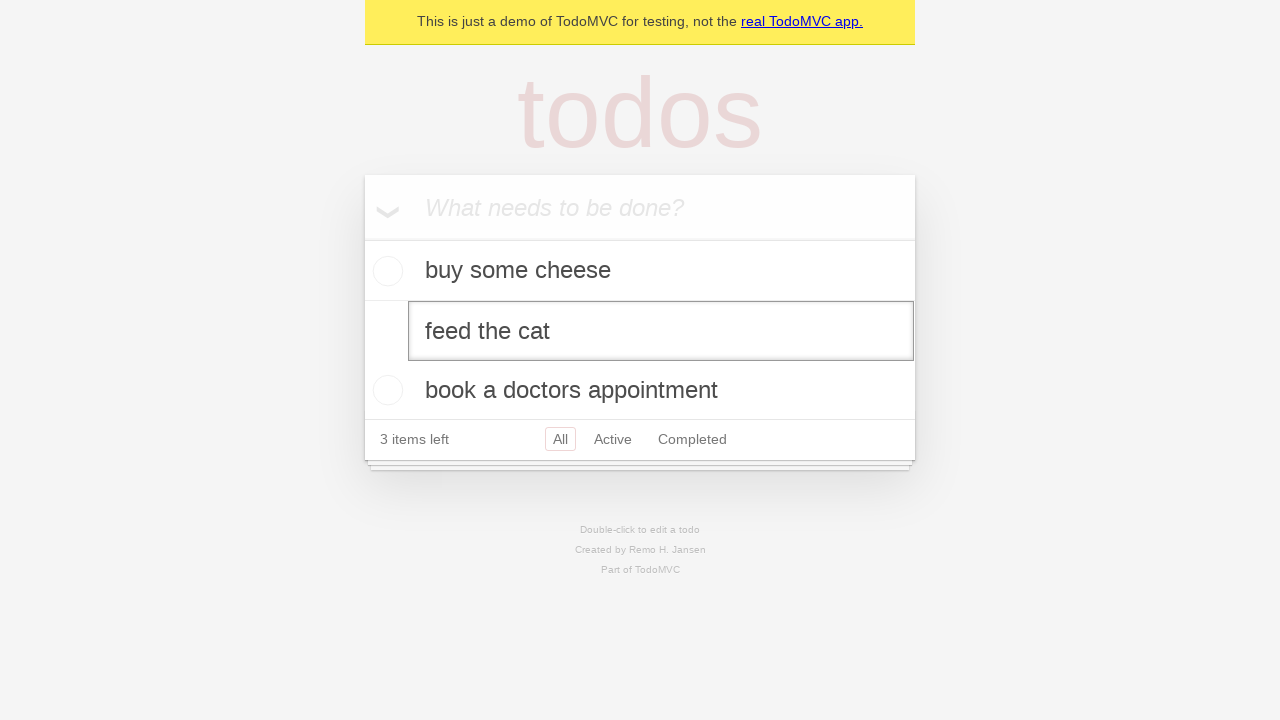

Filled edit field with new text 'buy some sausages' on internal:testid=[data-testid="todo-item"s] >> nth=1 >> internal:role=textbox[nam
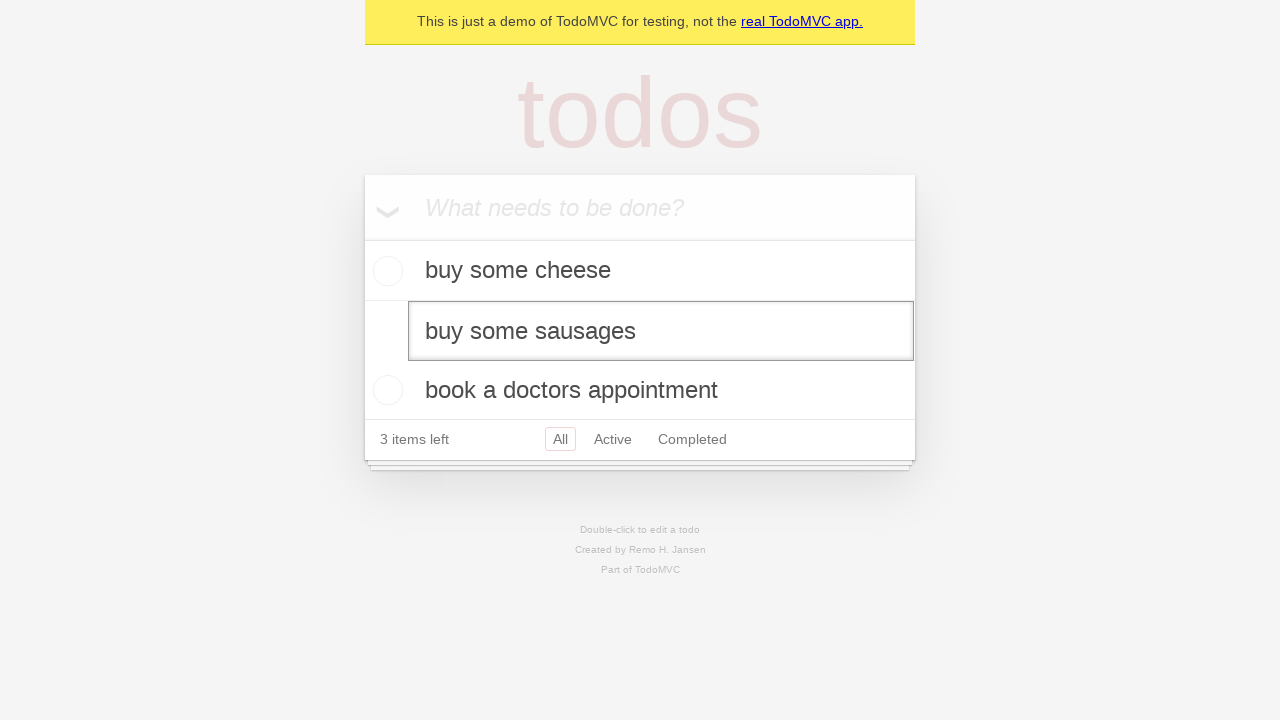

Dispatched blur event to save edited todo
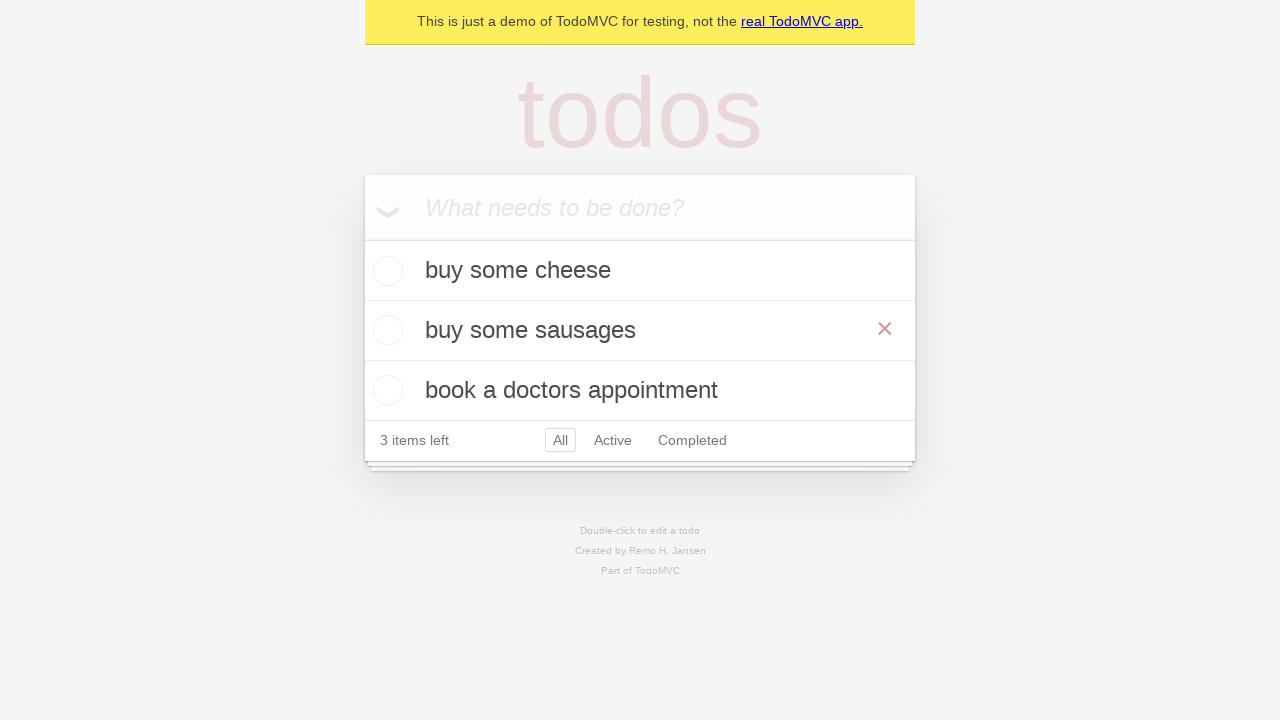

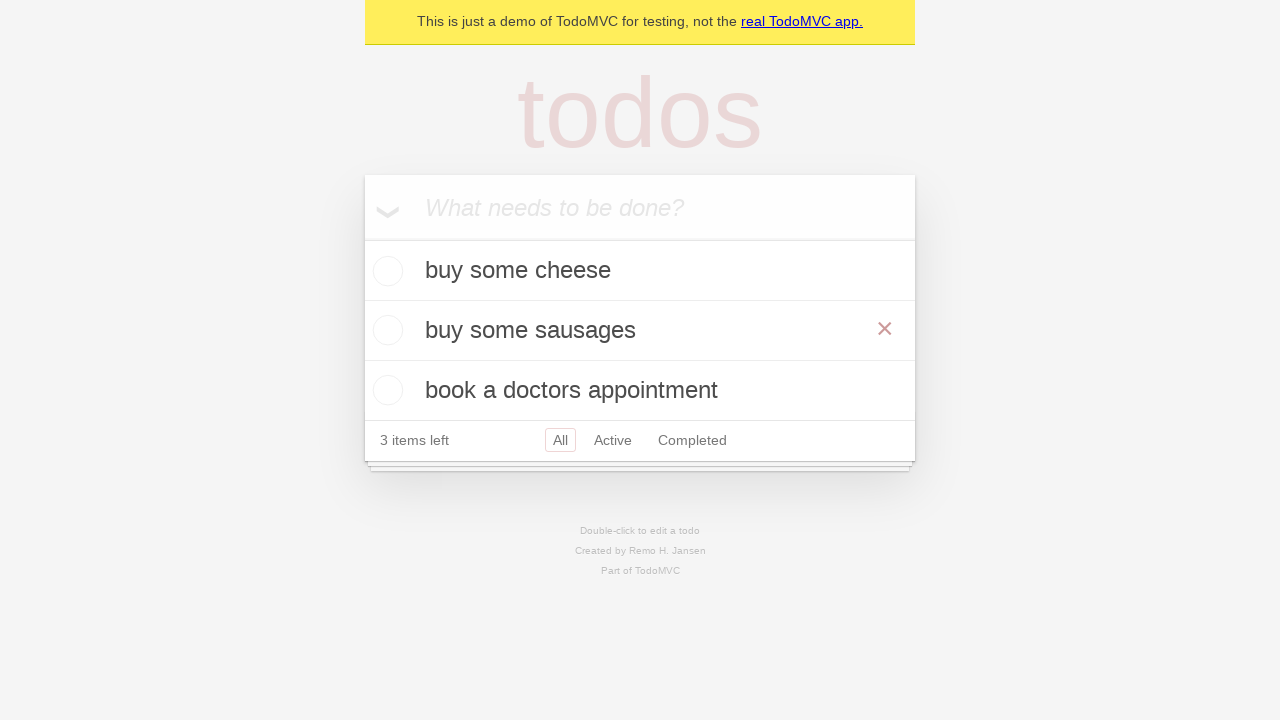